Navigates to the Text Box page and enters an email address in the email field

Starting URL: https://demoqa.com

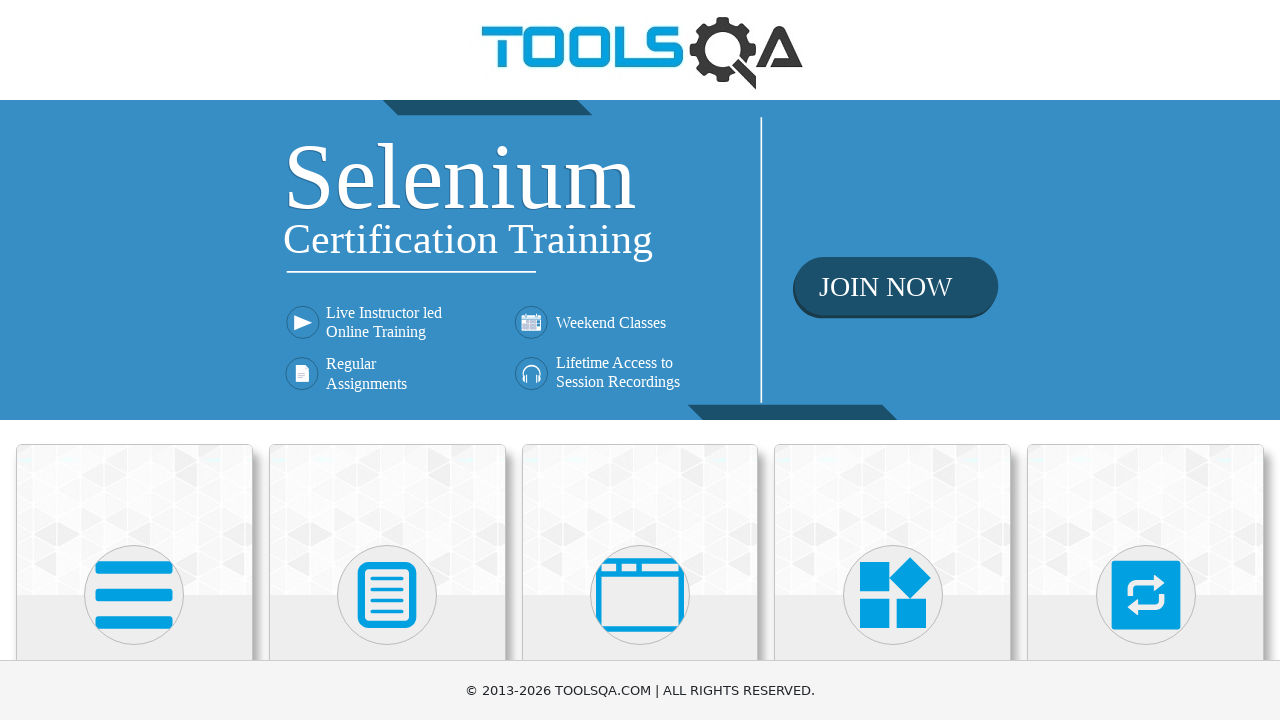

Clicked Elements menu at (134, 360) on internal:text="Elements"i
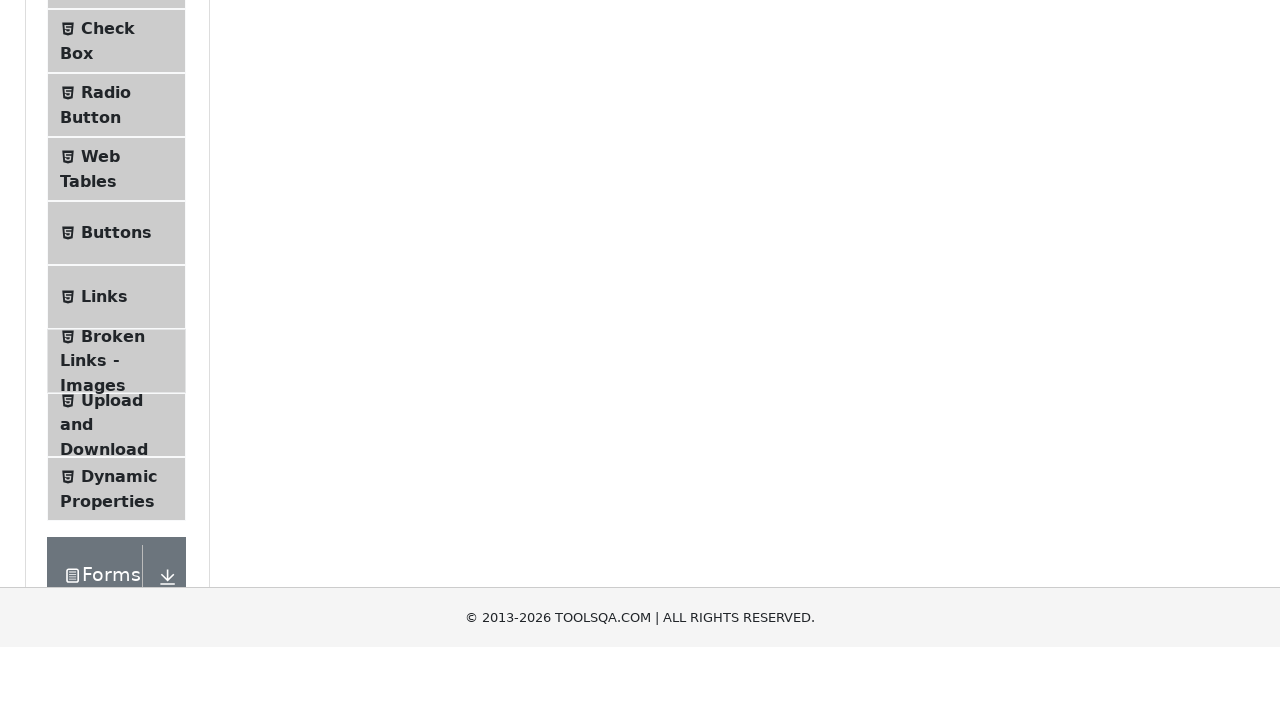

Clicked Text Box option at (119, 261) on internal:text="Text Box"i
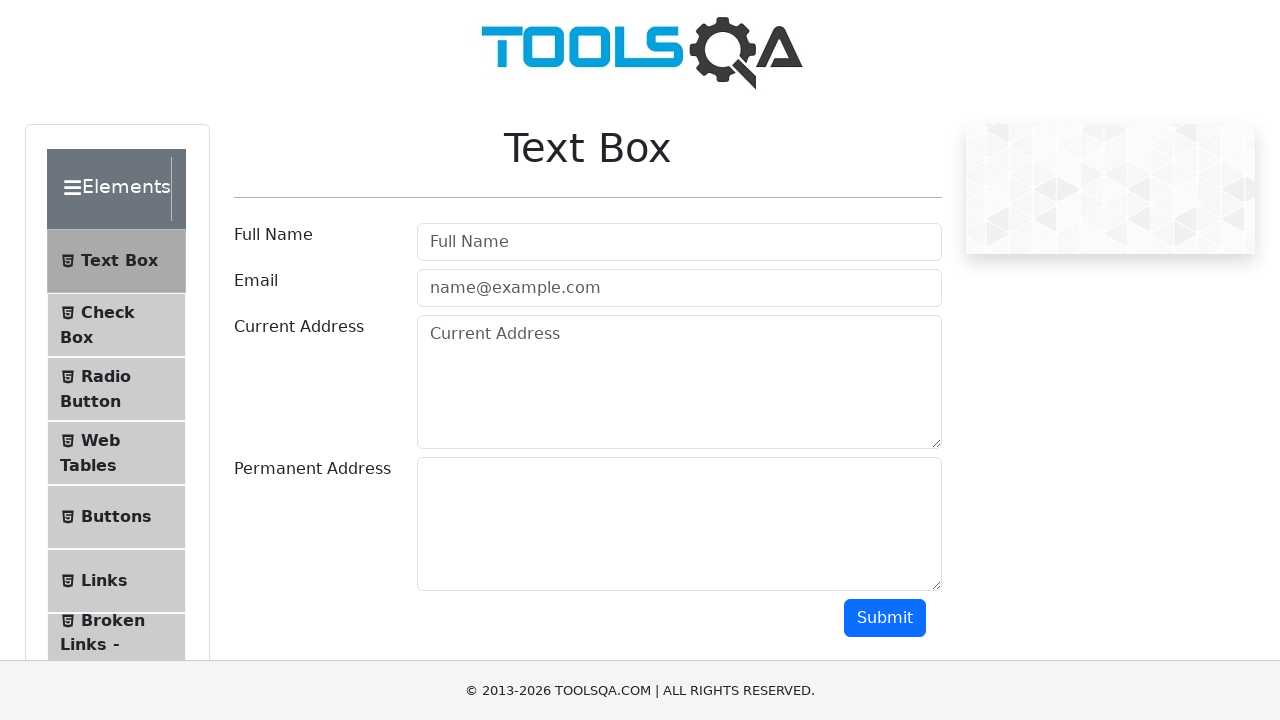

Clicked email input field at (679, 288) on internal:attr=[placeholder="name@example.com"i]
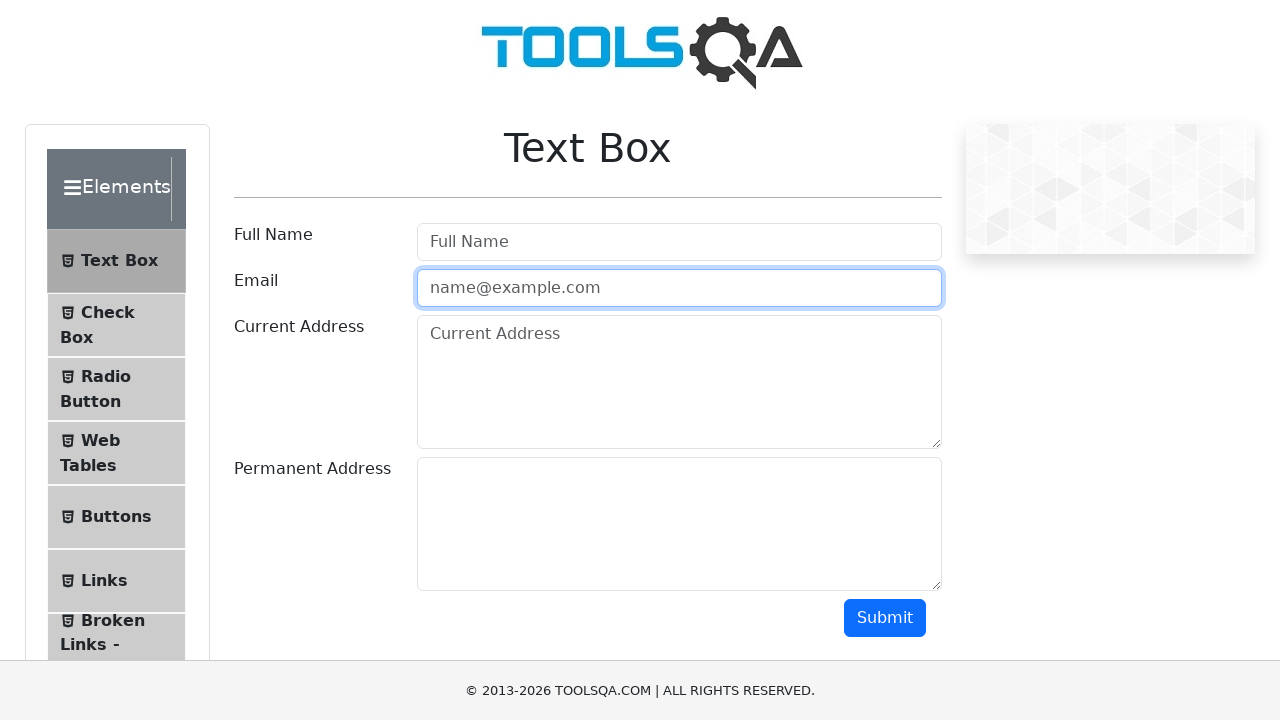

Entered email address 'astef@mail.com' in email field on internal:attr=[placeholder="name@example.com"i]
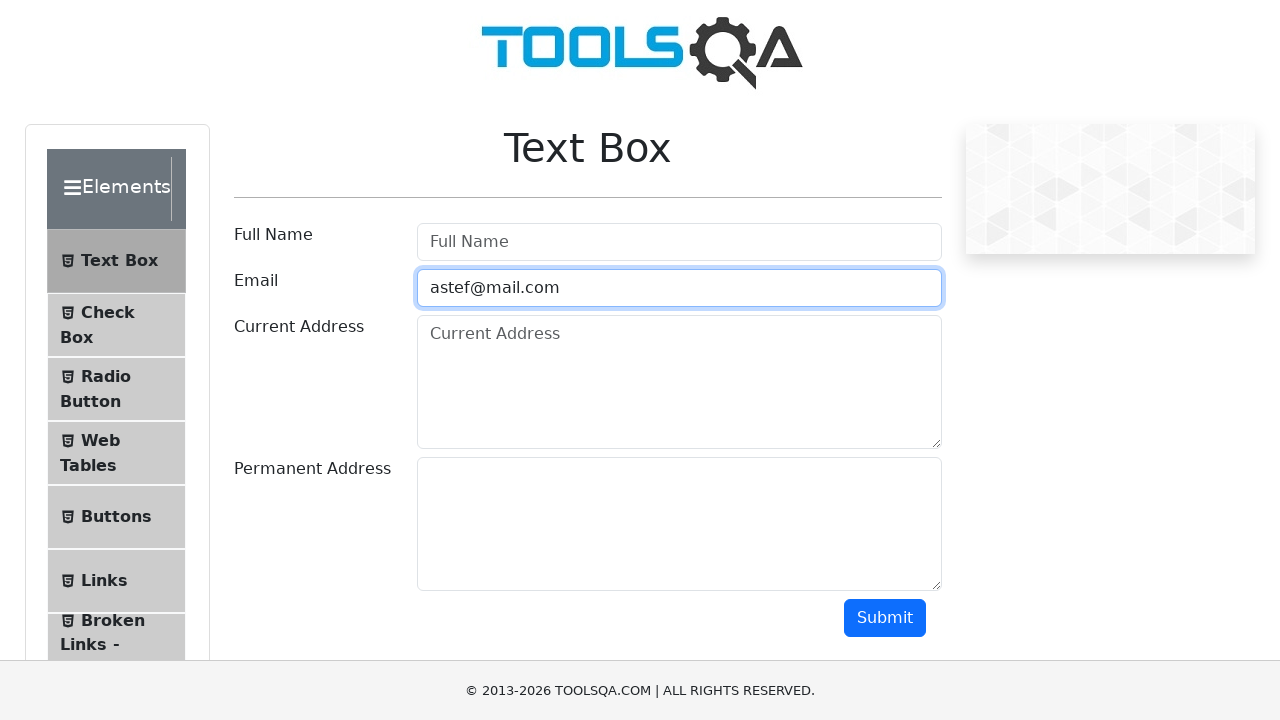

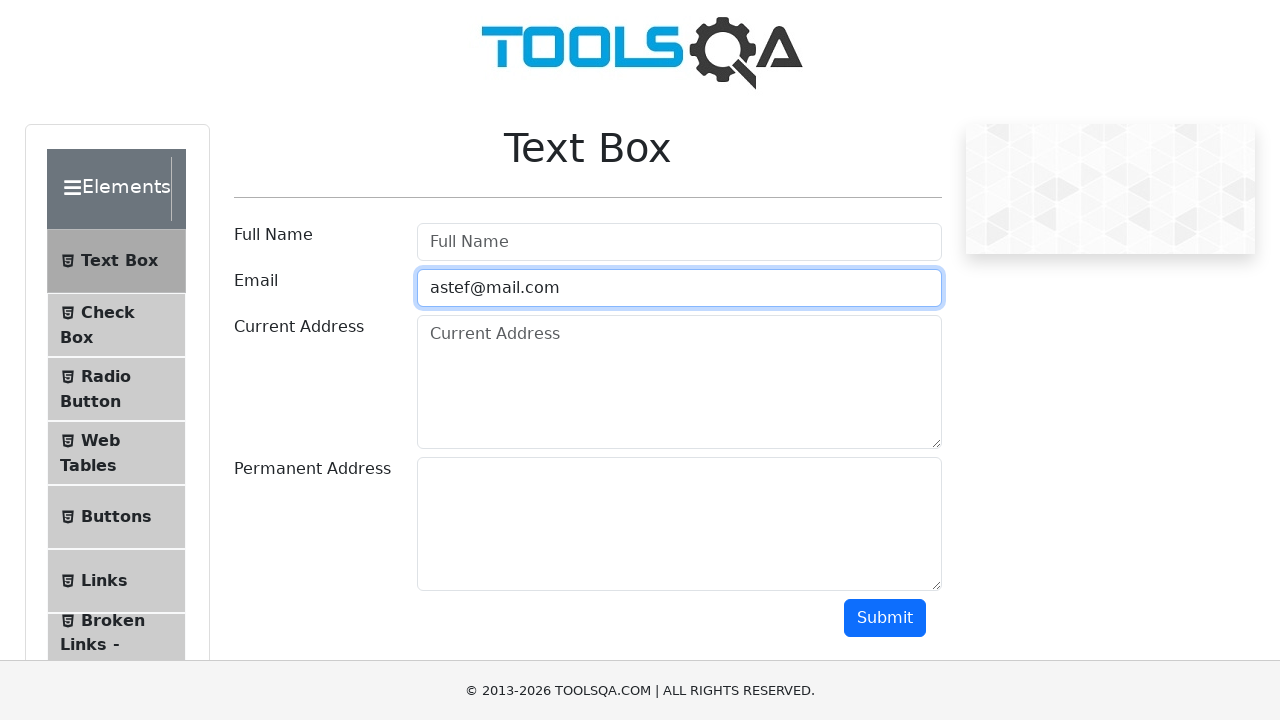